Tests radio button functionality by navigating to Elements section, selecting Radio Button tab, and clicking the Yes option

Starting URL: https://demoqa.com/

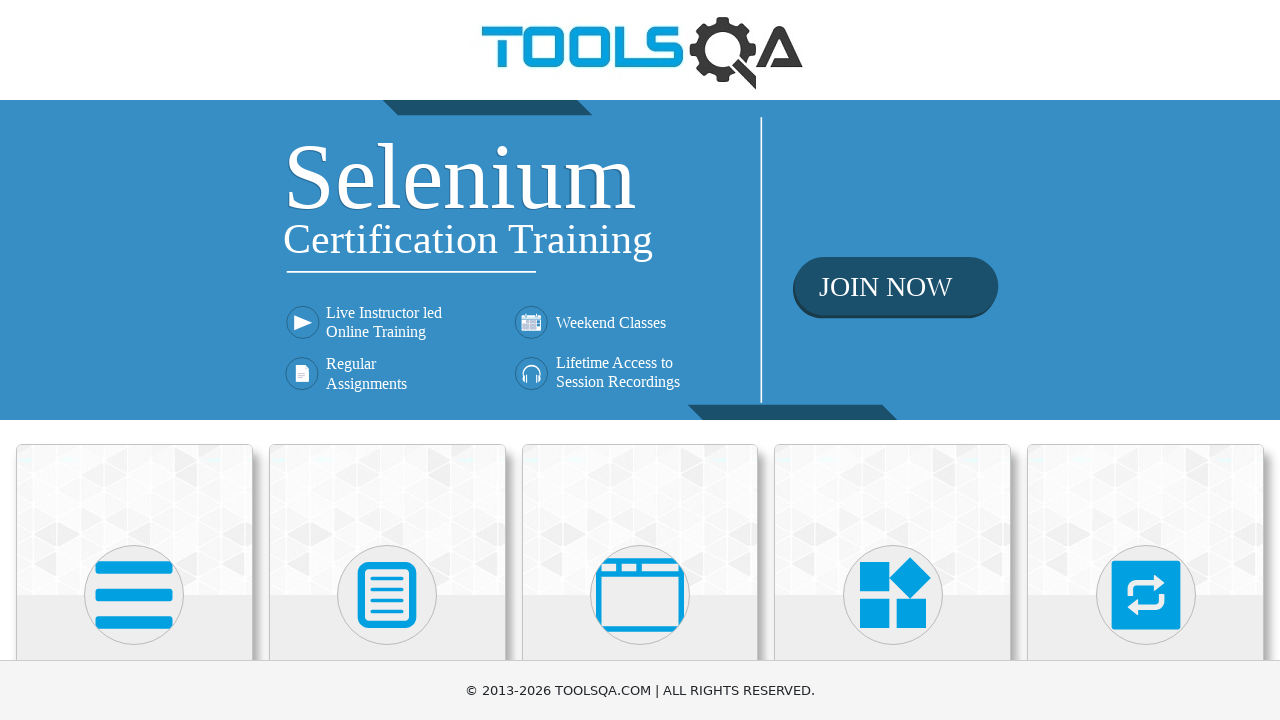

Clicked on Elements card at (134, 360) on xpath=//*[text()='Elements']
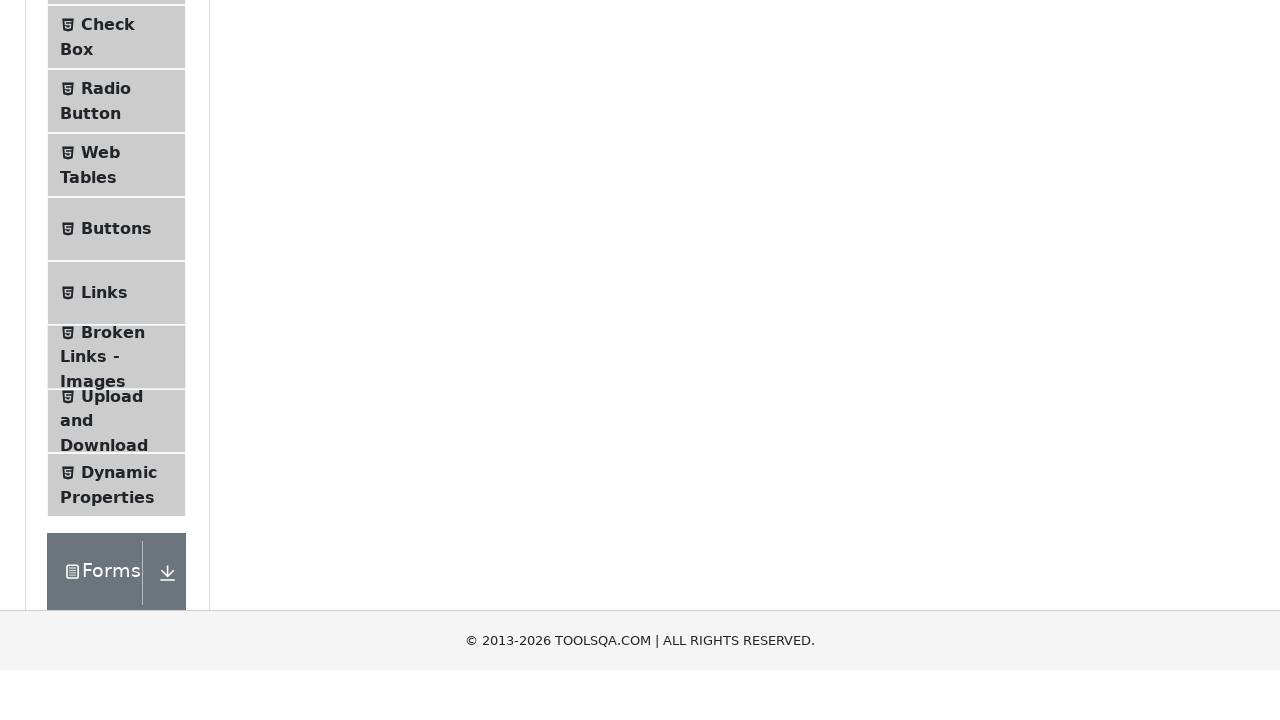

Selected Radio Button tab from sidebar at (106, 376) on xpath=//*[text()='Radio Button']
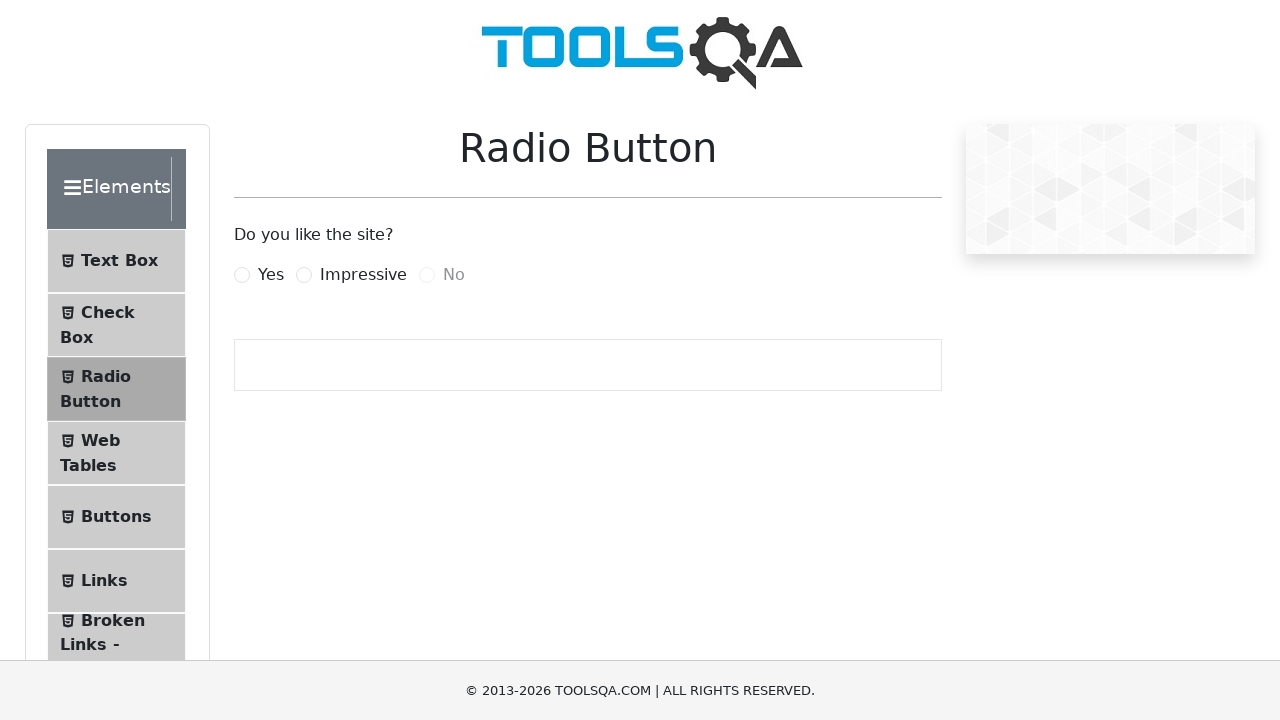

Clicked the Yes radio button at (271, 275) on xpath=//*[text()='Yes']
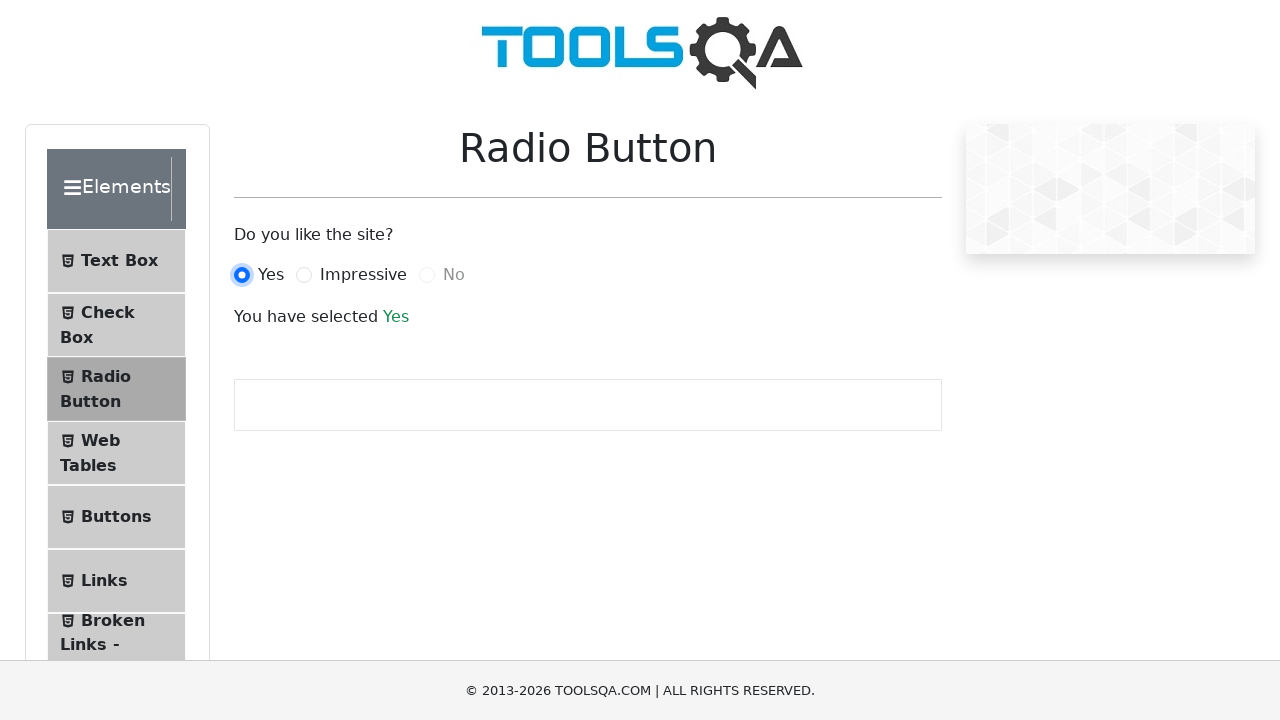

Selection confirmation message appeared
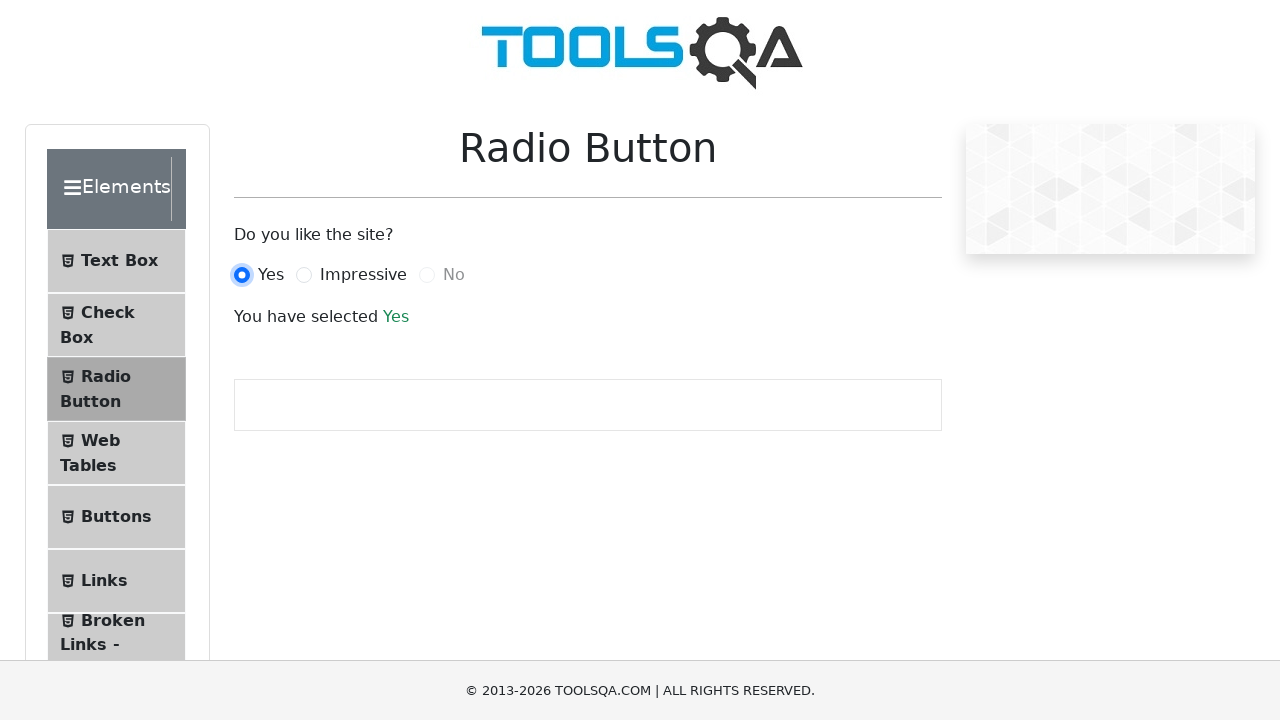

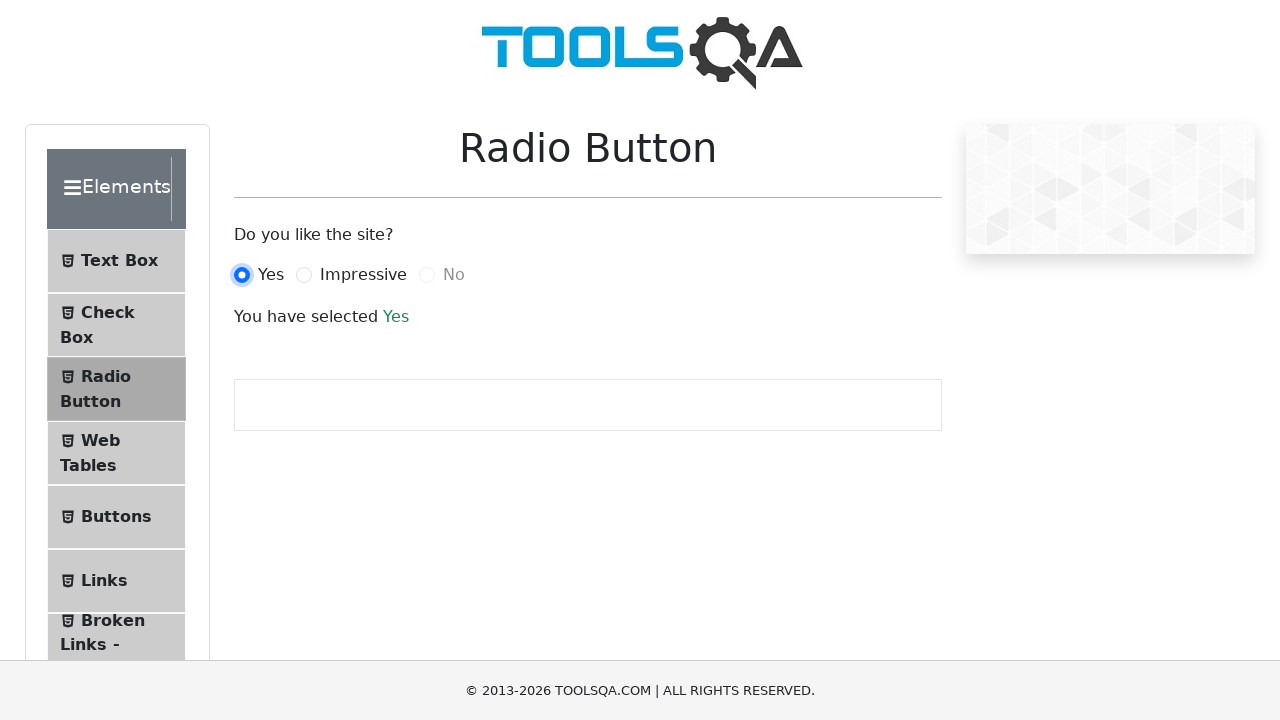